Tests alert handling by entering a name and triggering an alert popup, then dismissing it

Starting URL: https://rahulshettyacademy.com/AutomationPractice/

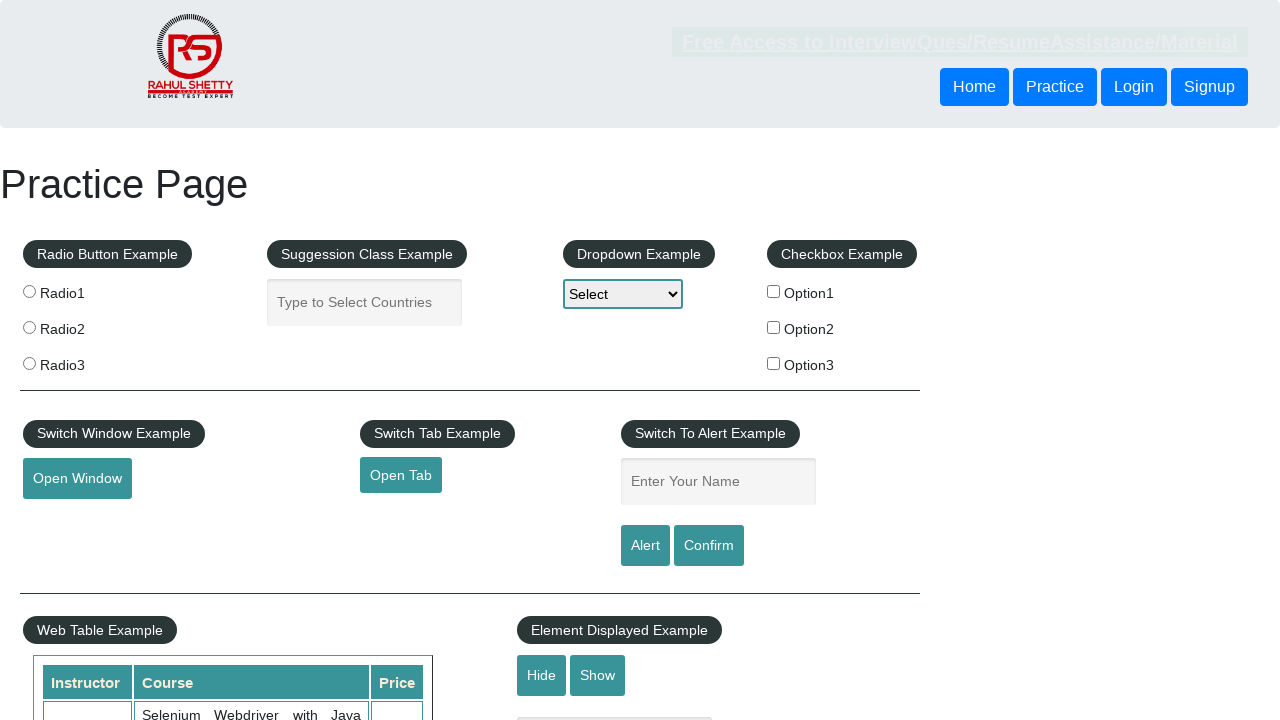

Filled name input field with 'Akhil' on input[name='enter-name']
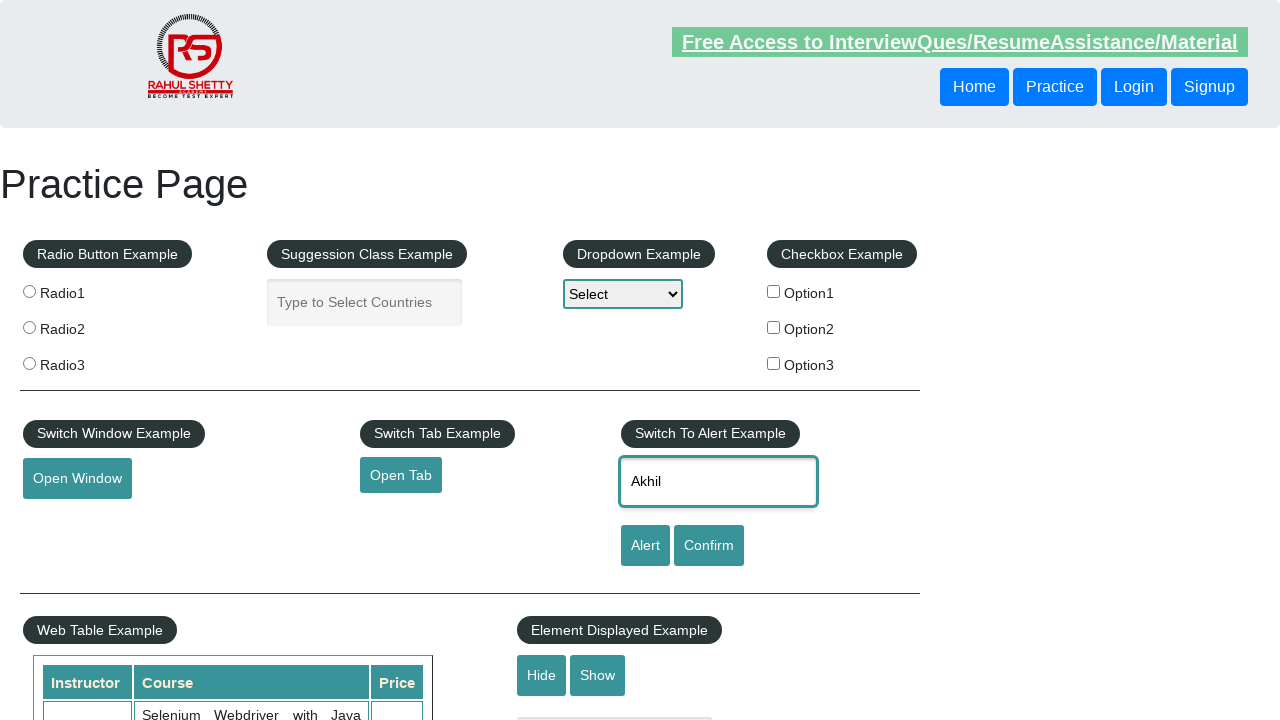

Clicked alert button to trigger alert popup at (645, 546) on input#alertbtn
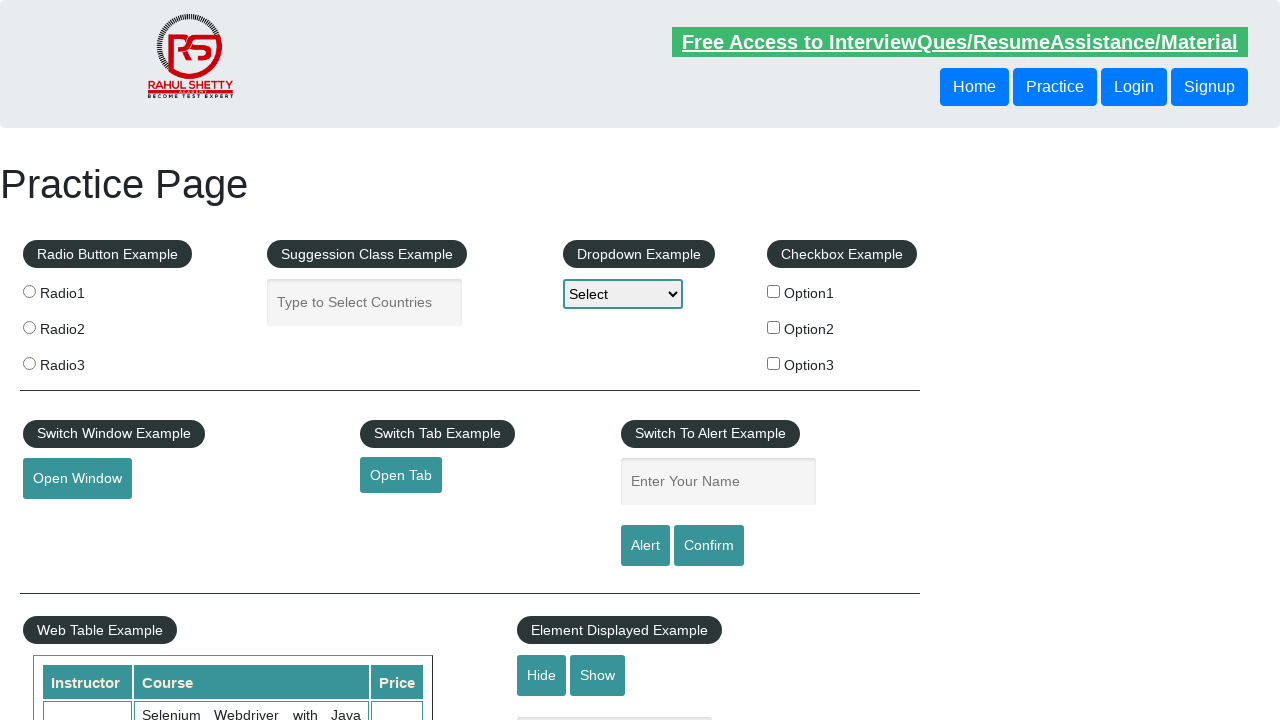

Set up dialog handler to dismiss alert
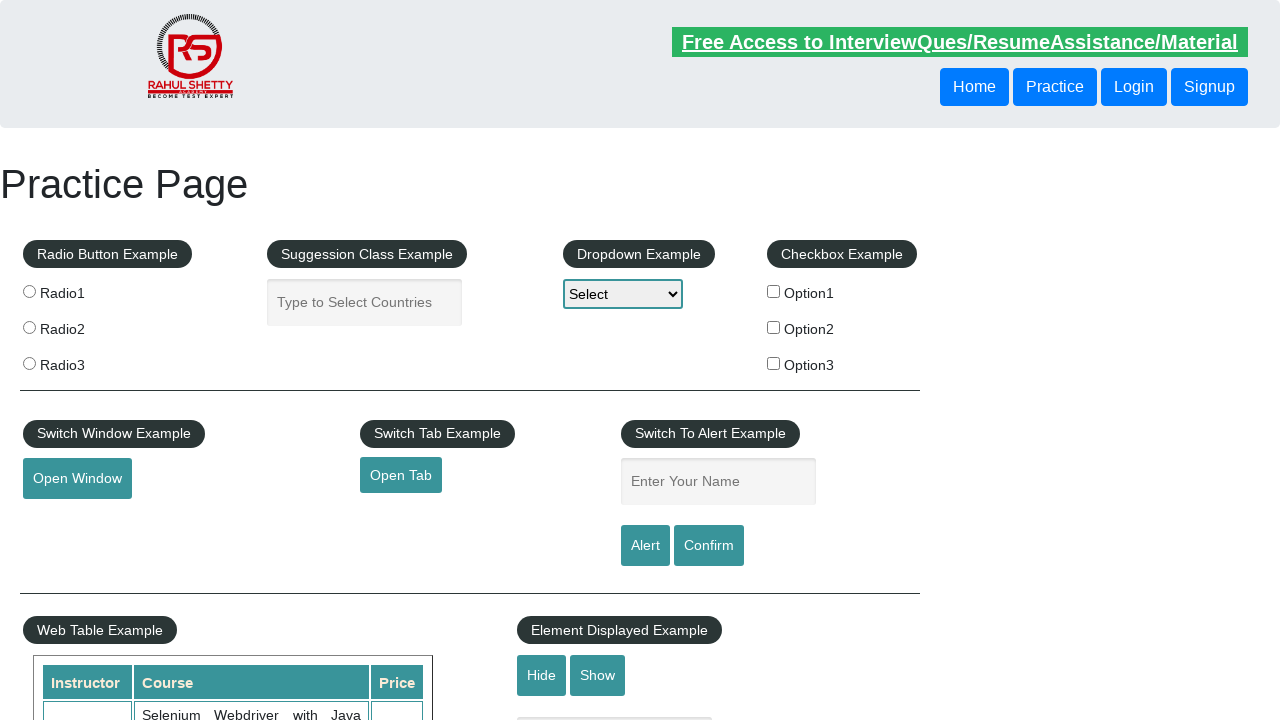

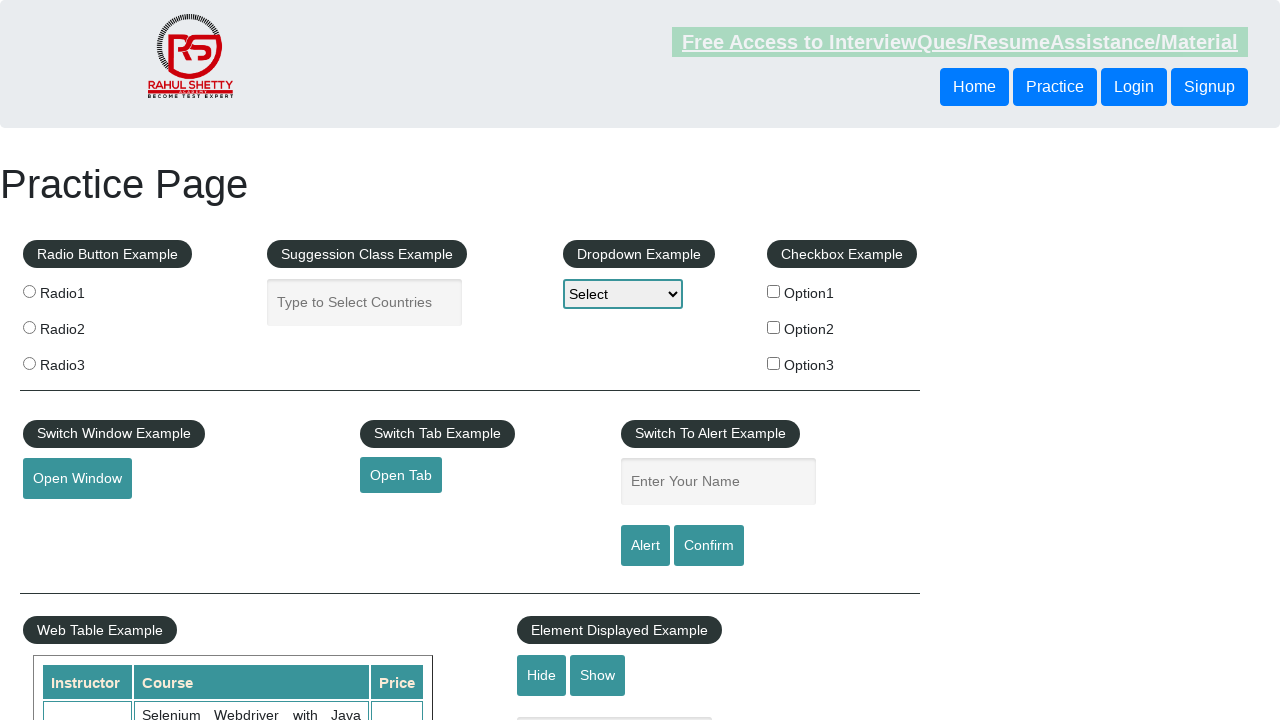